Navigates to OutSystems documentation page, waits for it to load, then performs keyboard navigation by pressing Tab, Enter, and opening the browser's find dialog with Cmd+F (or Ctrl+F on other platforms).

Starting URL: https://success.outsystems.com/documentation/11/

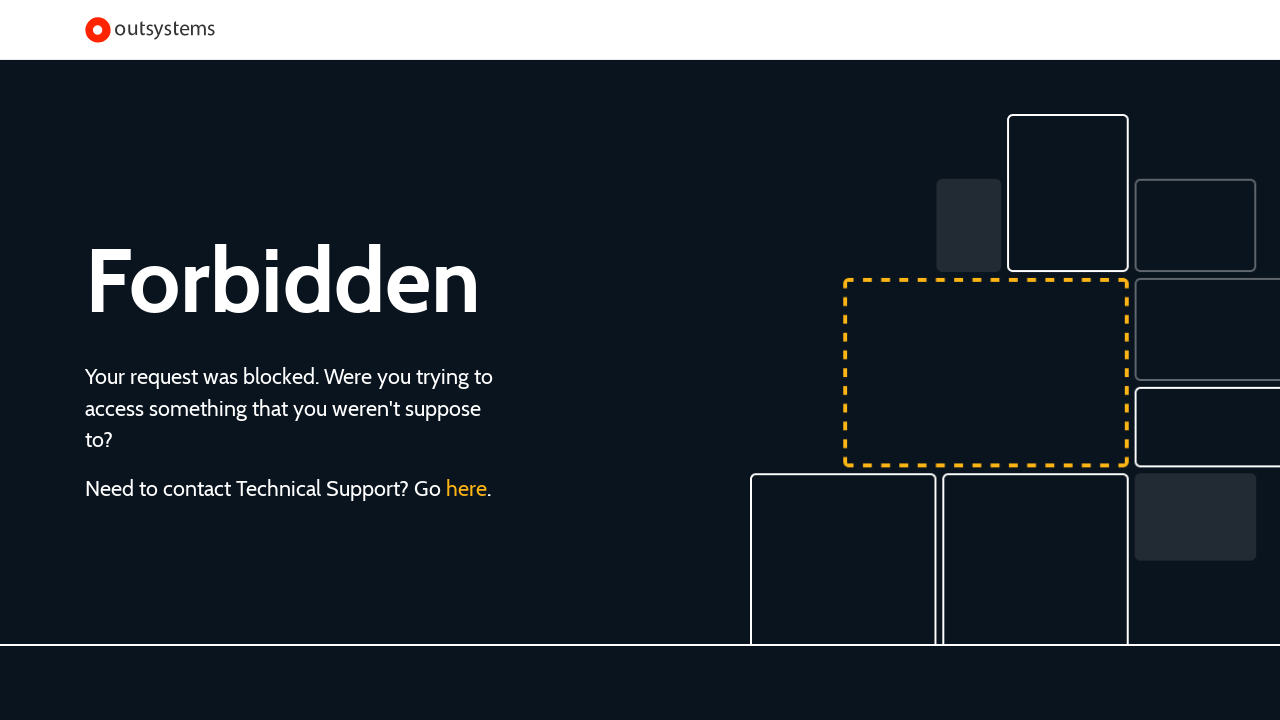

Navigated to OutSystems documentation page
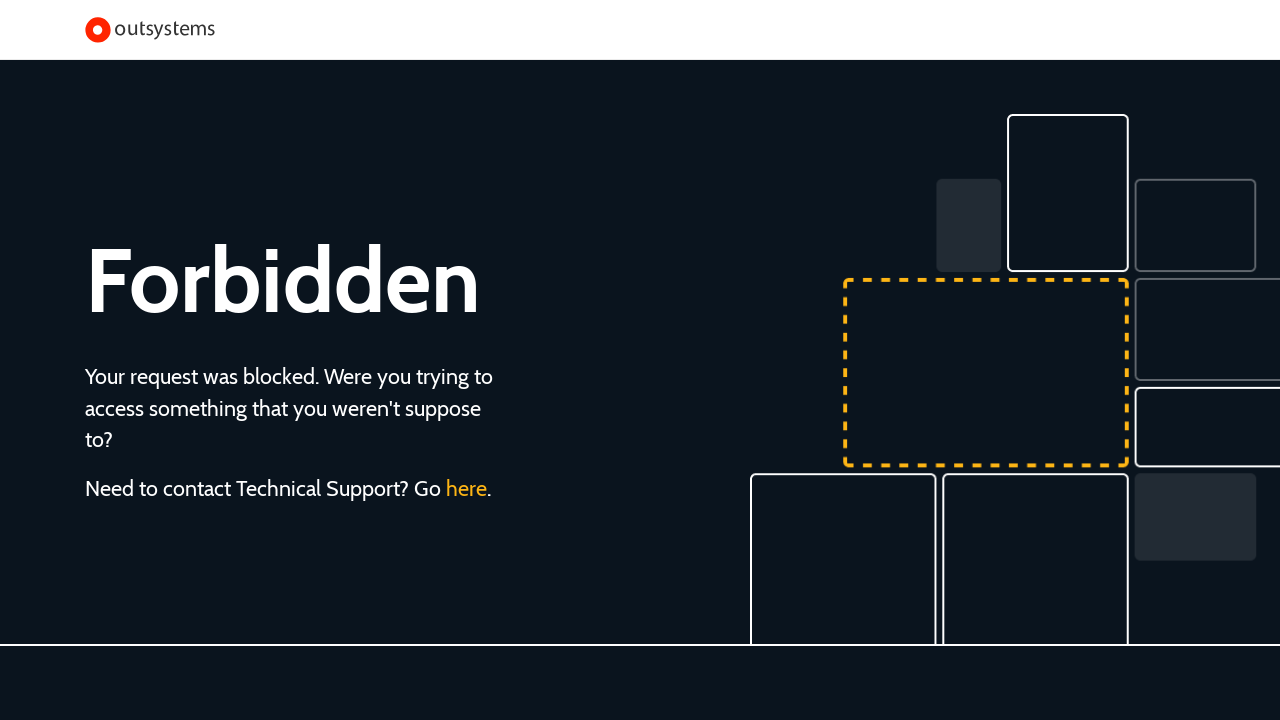

Page loaded completely (networkidle state reached)
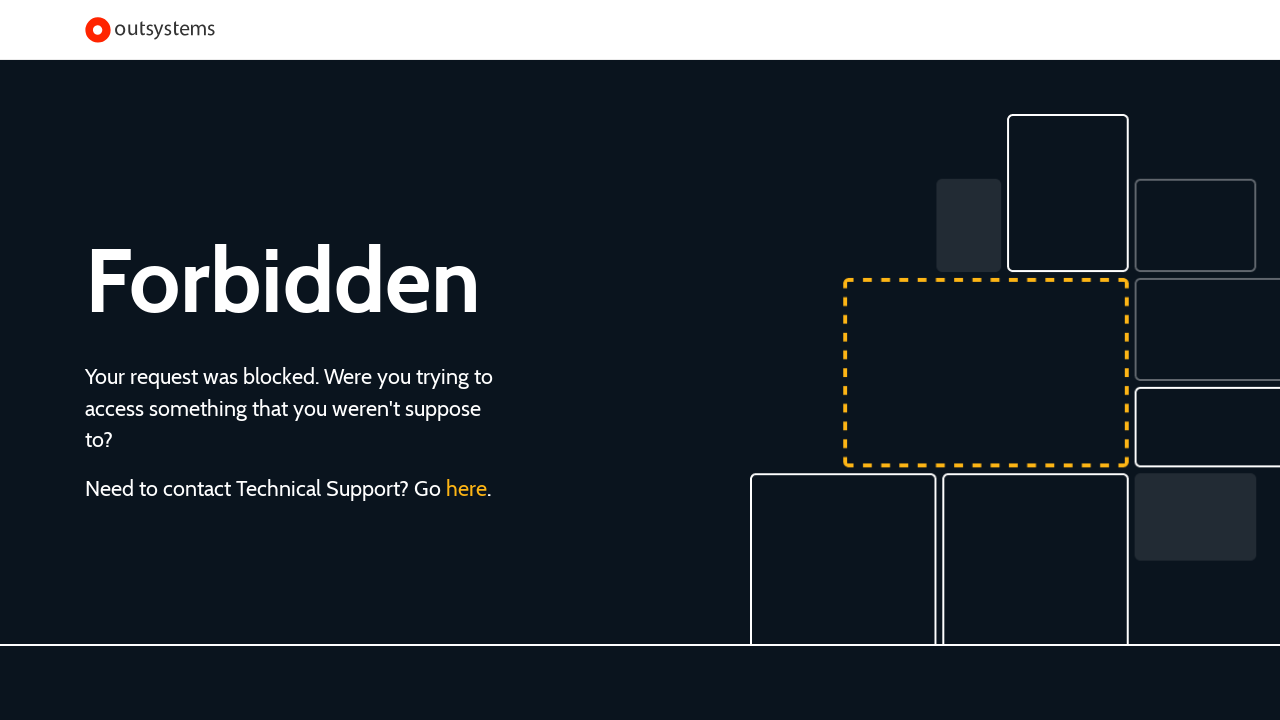

Pressed Tab to focus on first interactive element
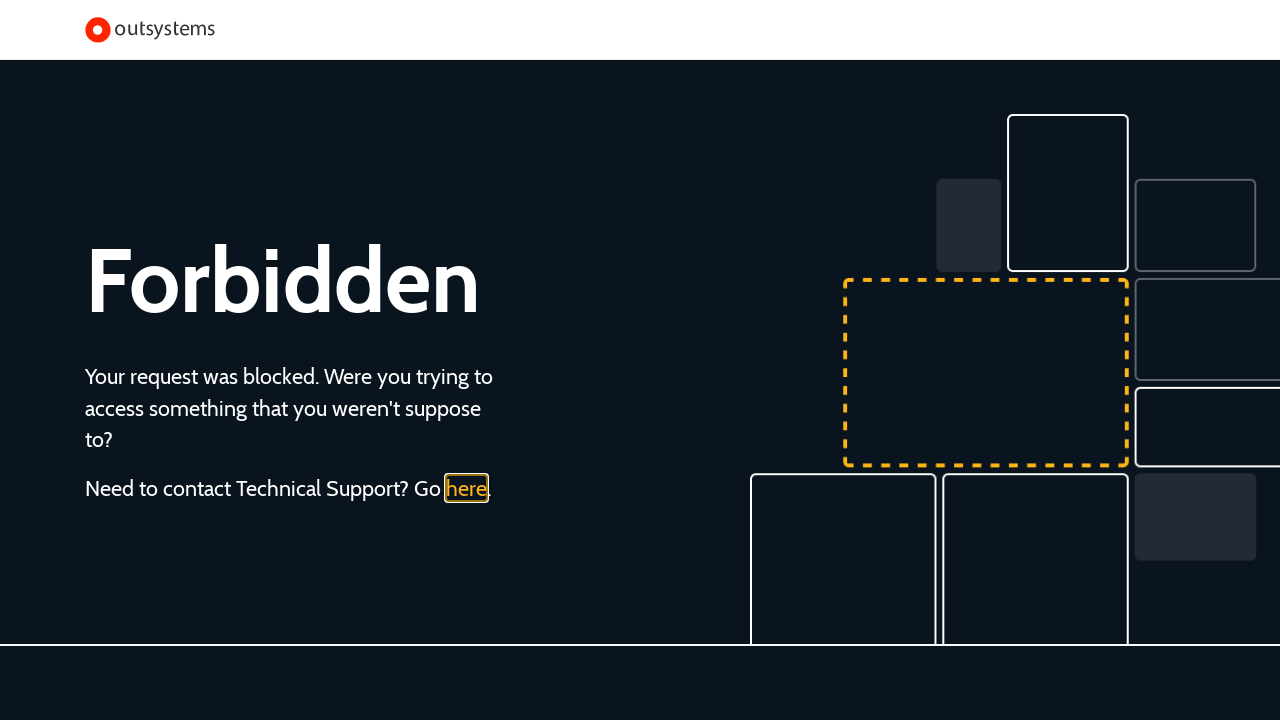

Pressed Enter on focused element
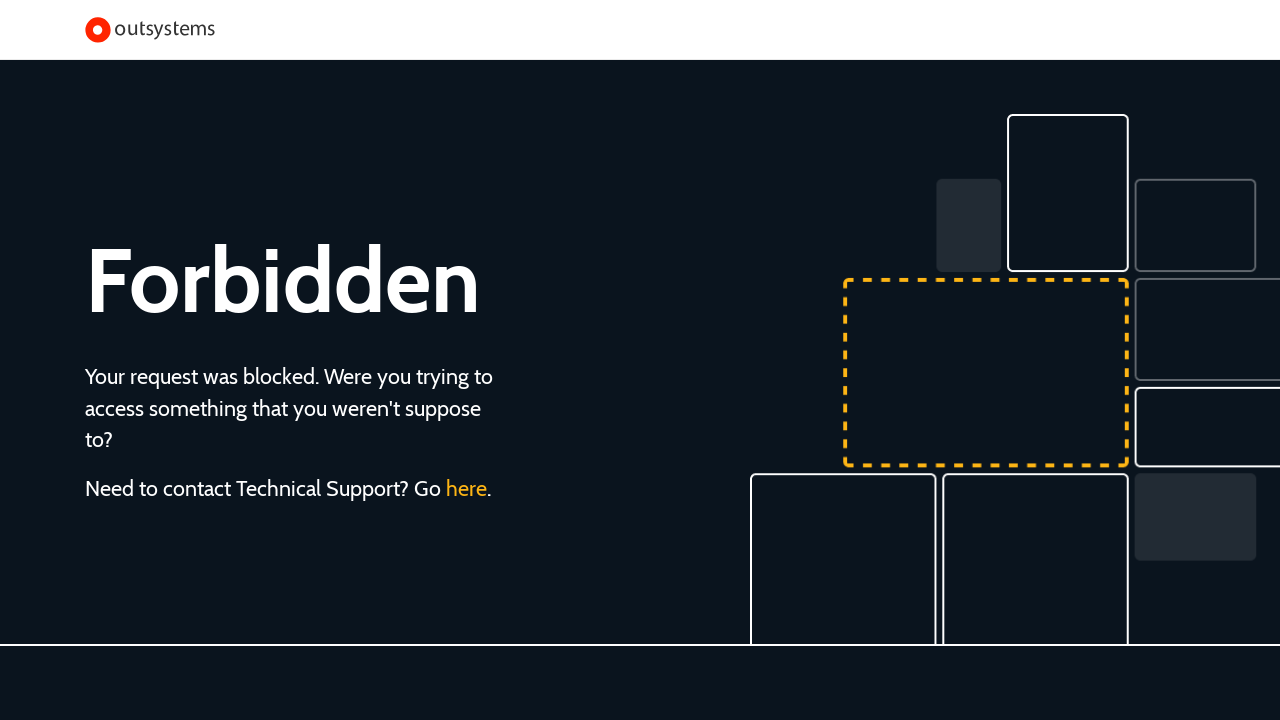

Opened browser find dialog with Ctrl+F
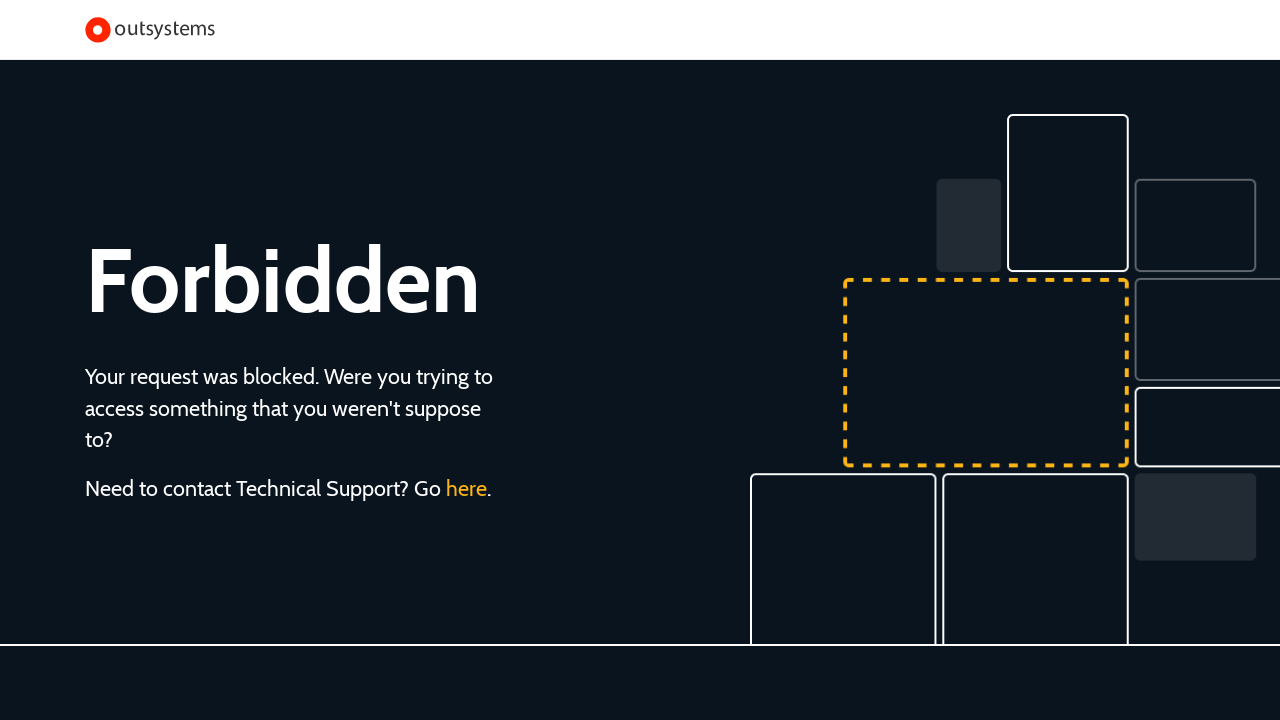

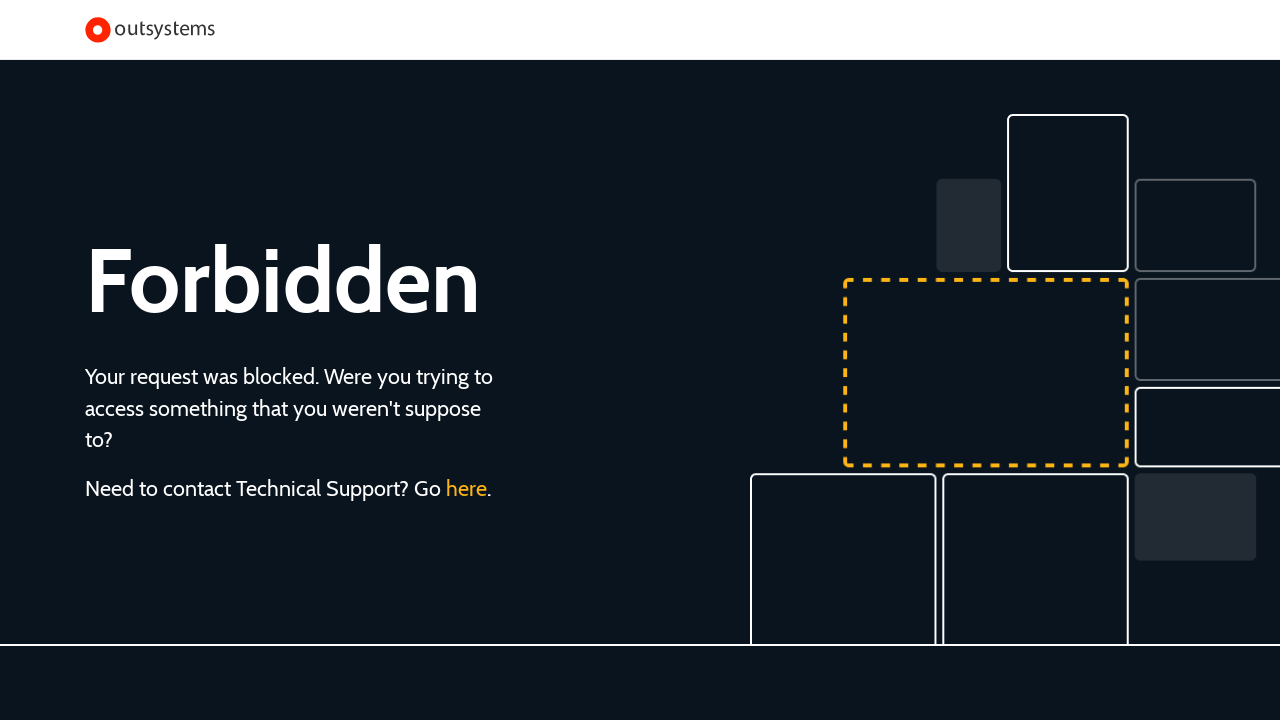